Tests window handling functionality by clicking a button to open a new window and switching to it

Starting URL: https://www.leafground.com/window.xhtml

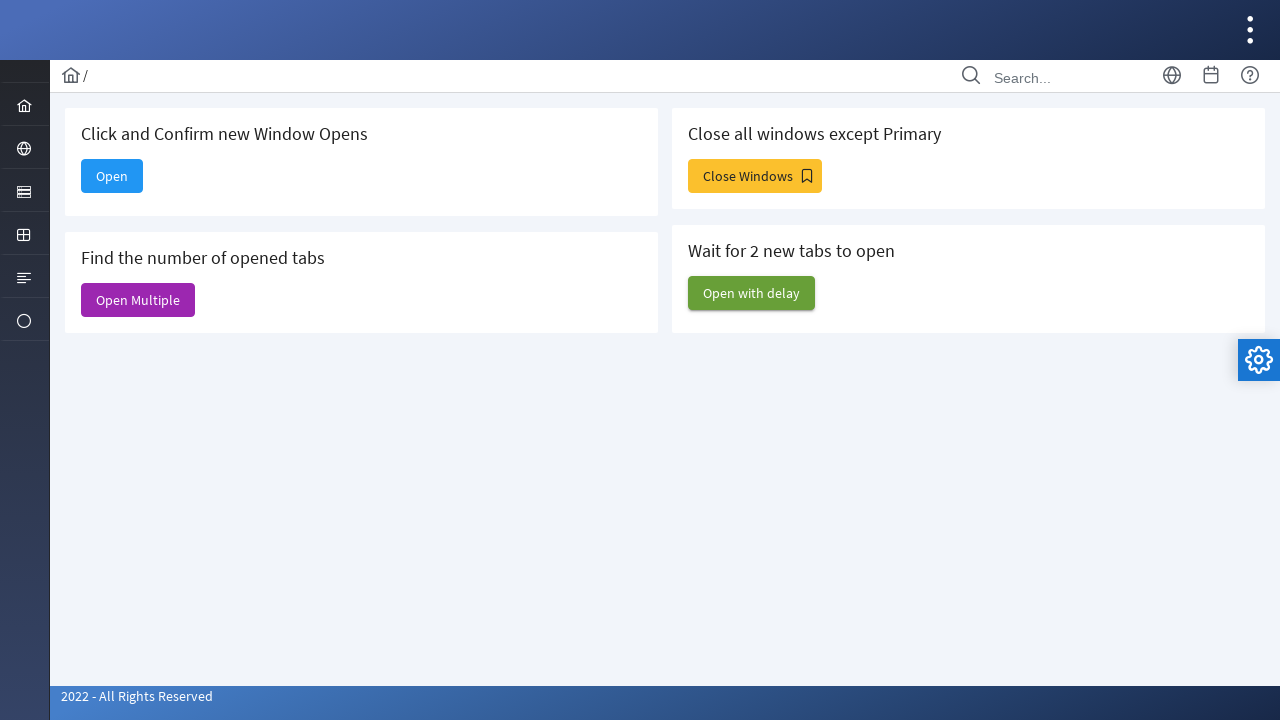

Clicked button to open new window at (112, 176) on xpath=//html/body/div[1]/div[5]/div[2]/form/div/div[1]/div[1]/button/span
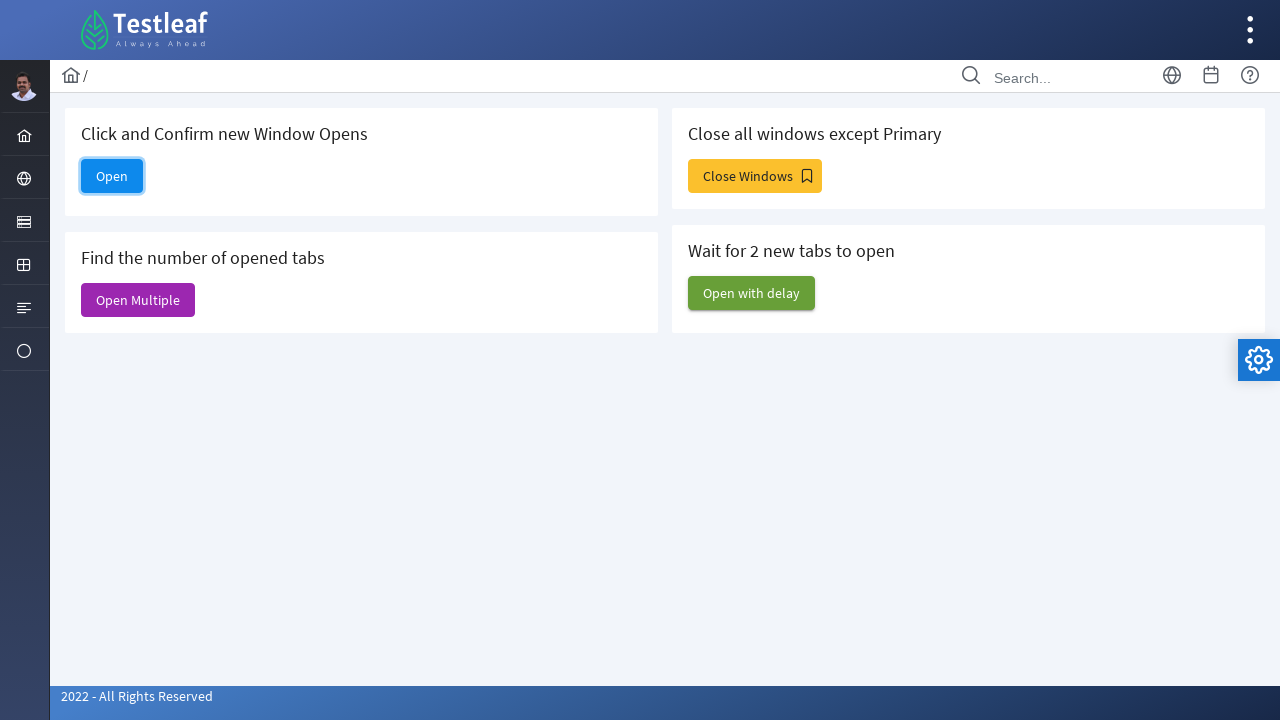

Waited 2 seconds for new window to open
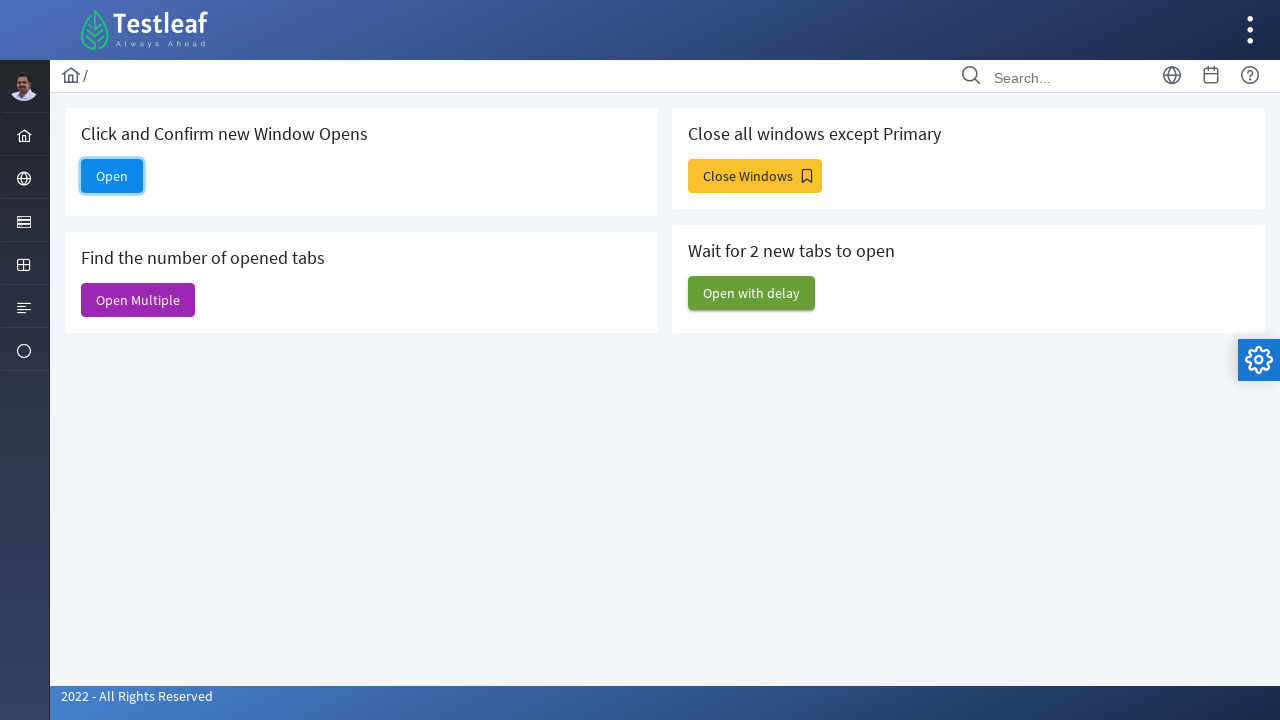

Retrieved all pages from context
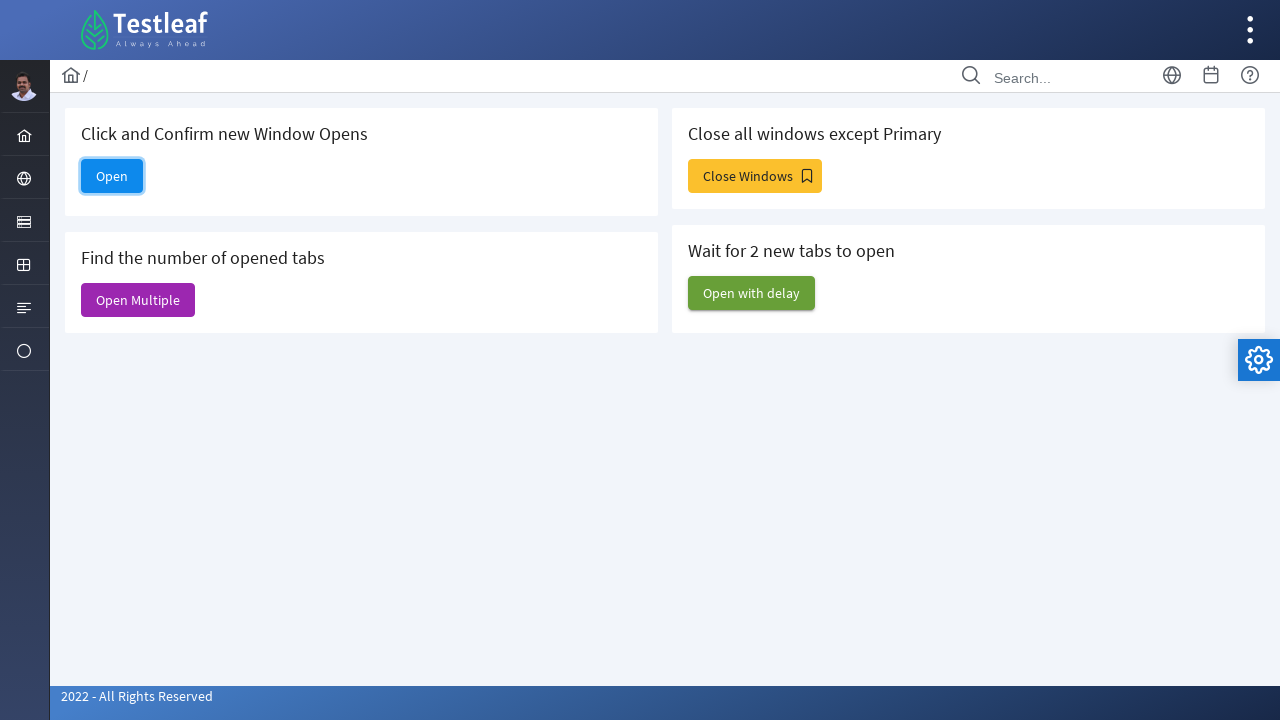

Switched to new window/page
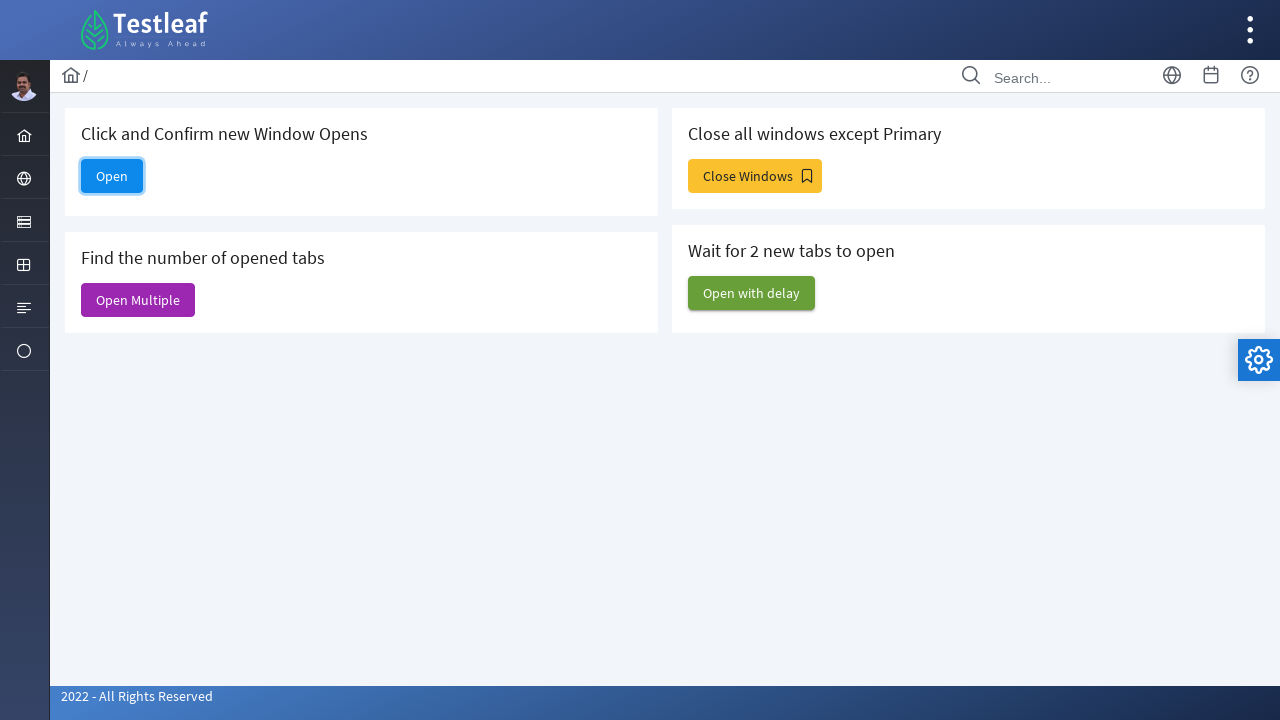

Closed the new window/page
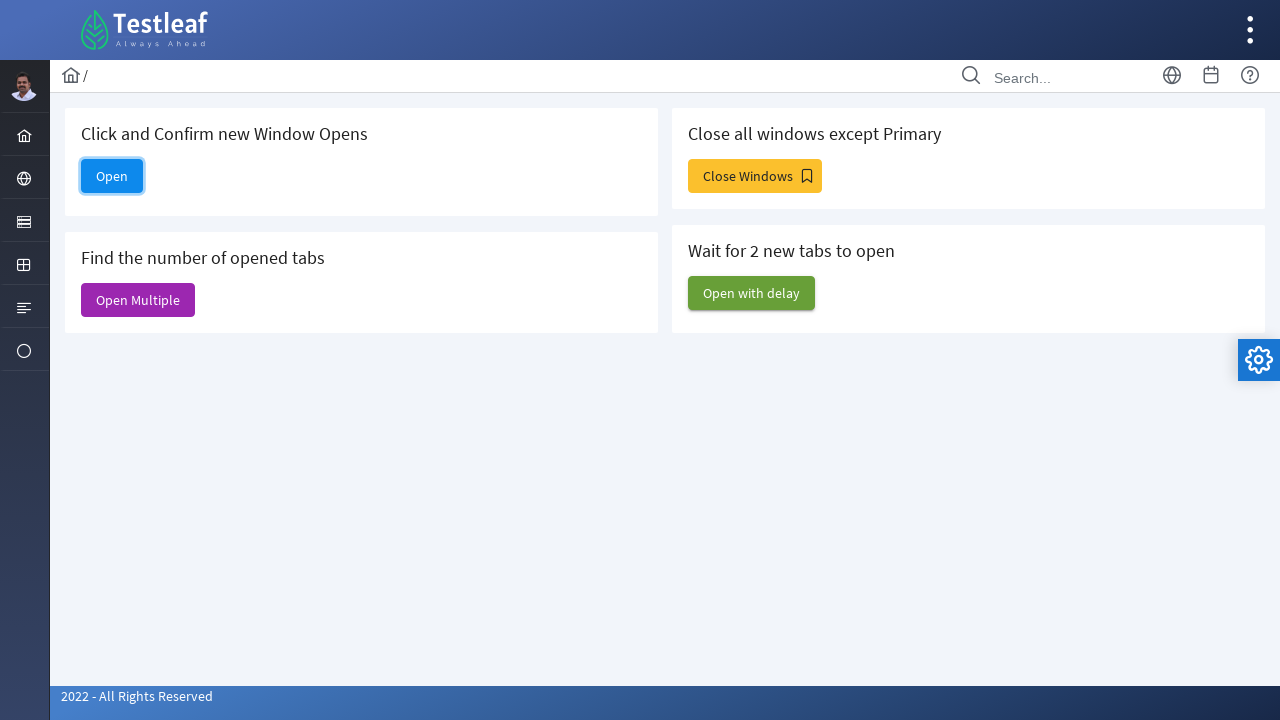

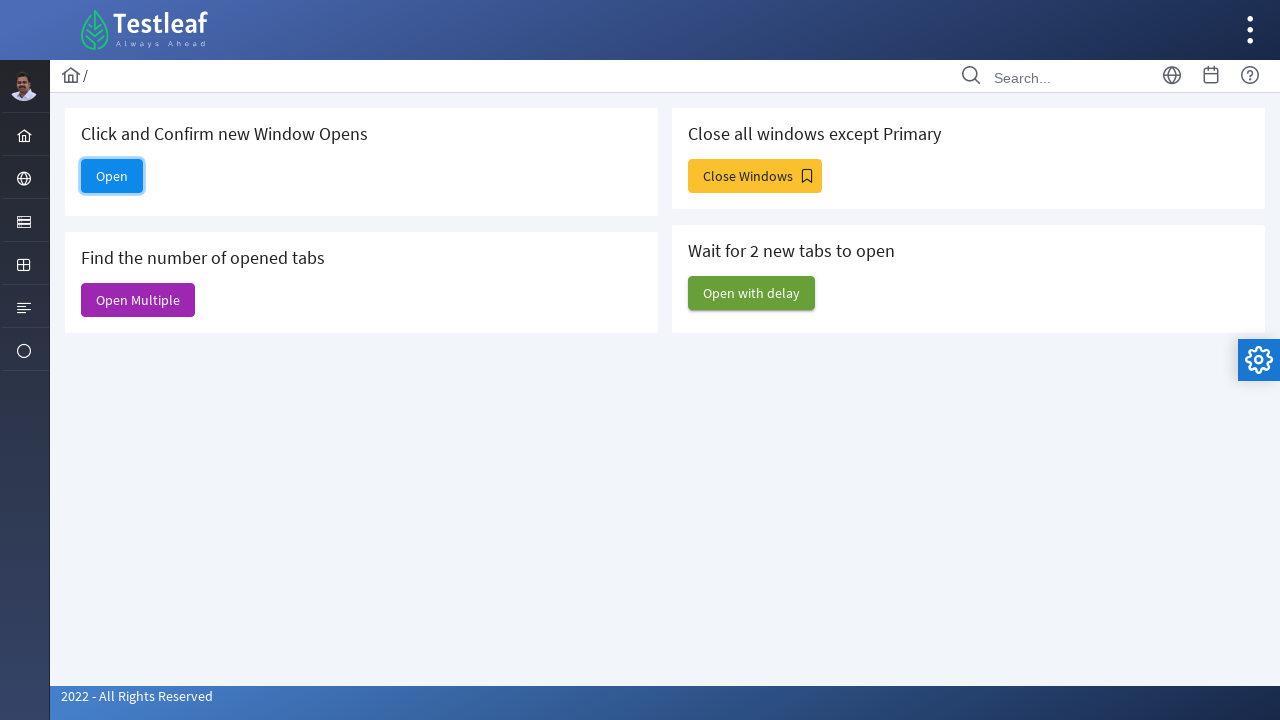